Tests navigation to the Add/Remove Elements page by clicking a link and verifying the page title

Starting URL: https://the-internet.herokuapp.com/

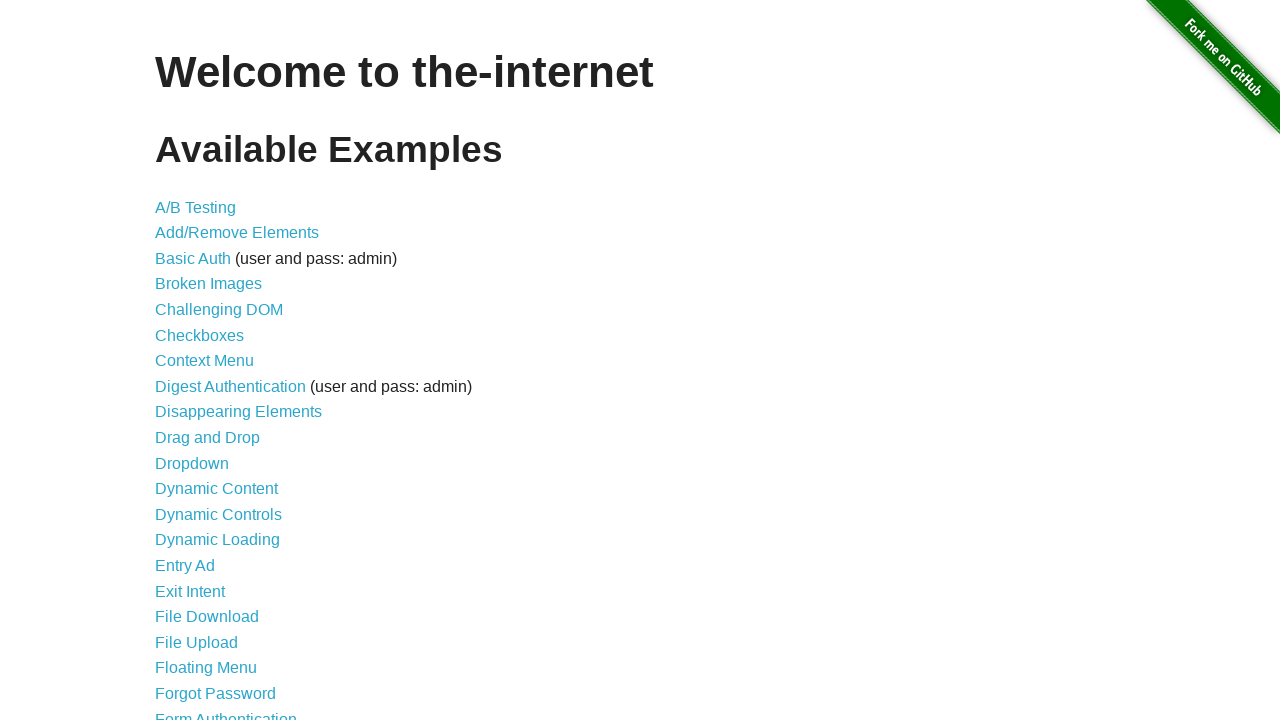

Clicked on 'Add/Remove Elements' link at (237, 233) on text=Add/Remove Elements
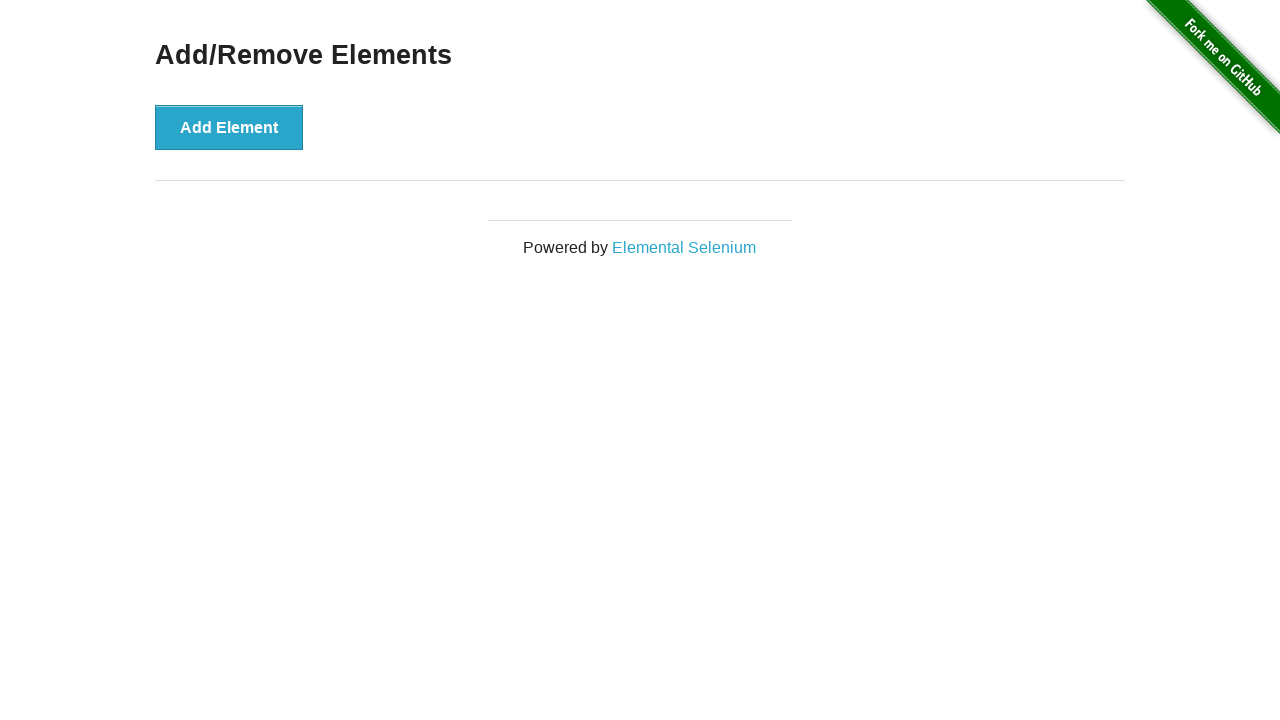

Waited for page title (h3) to load
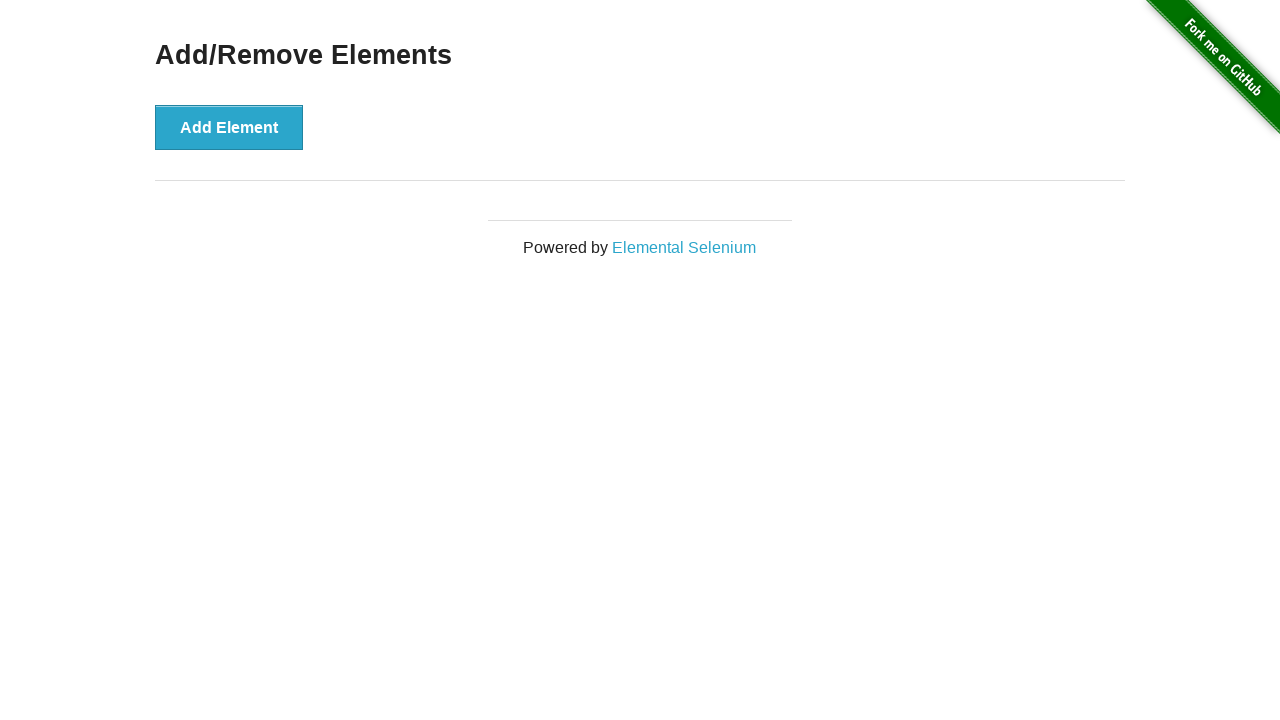

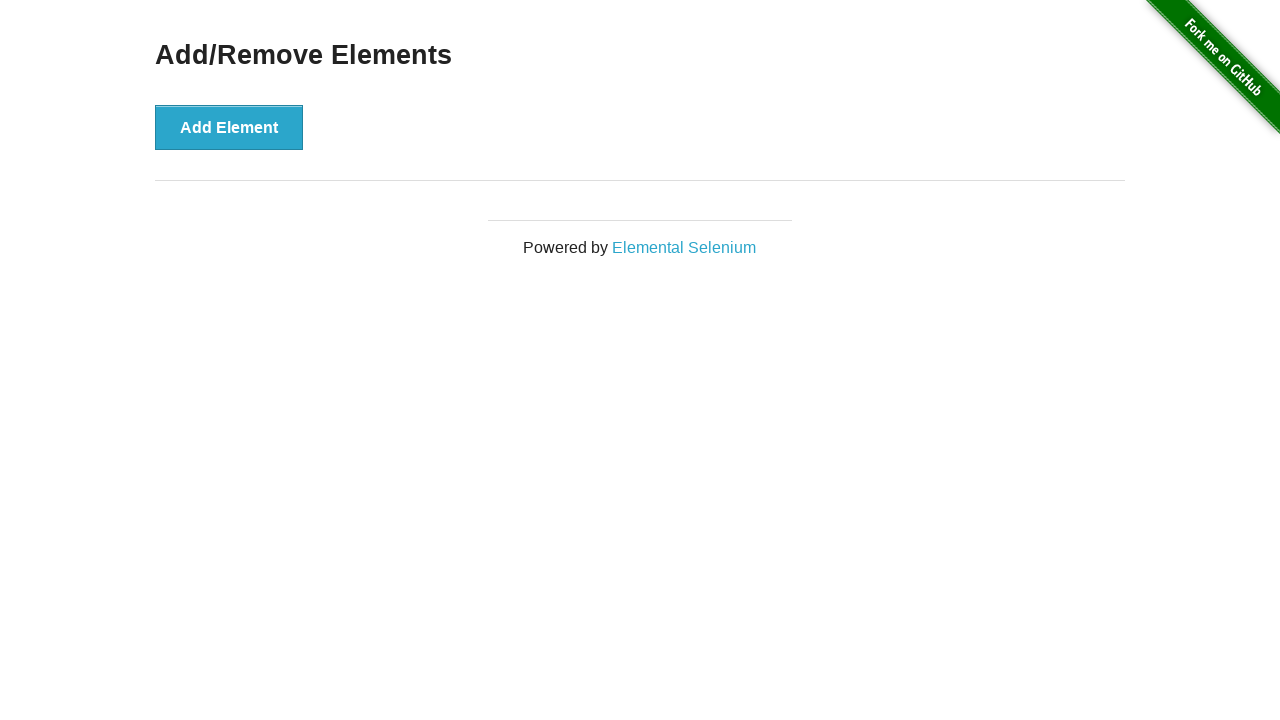